Tests JavaScript confirm dialog handling on W3Schools by switching to an iframe, clicking a button to trigger a confirm dialog, accepting it, and verifying the result text is displayed.

Starting URL: https://www.w3schools.com/js/tryit.asp?filename=tryjs_confirm

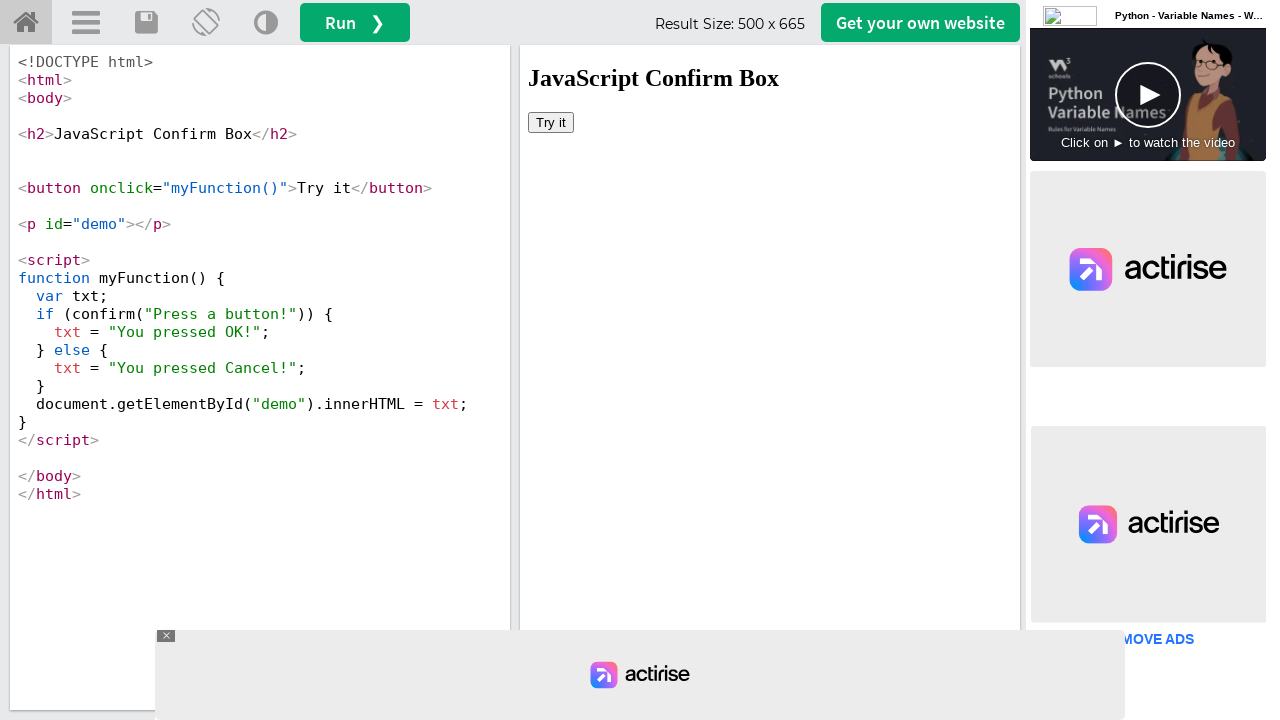

Located iframe with ID 'iframeResult'
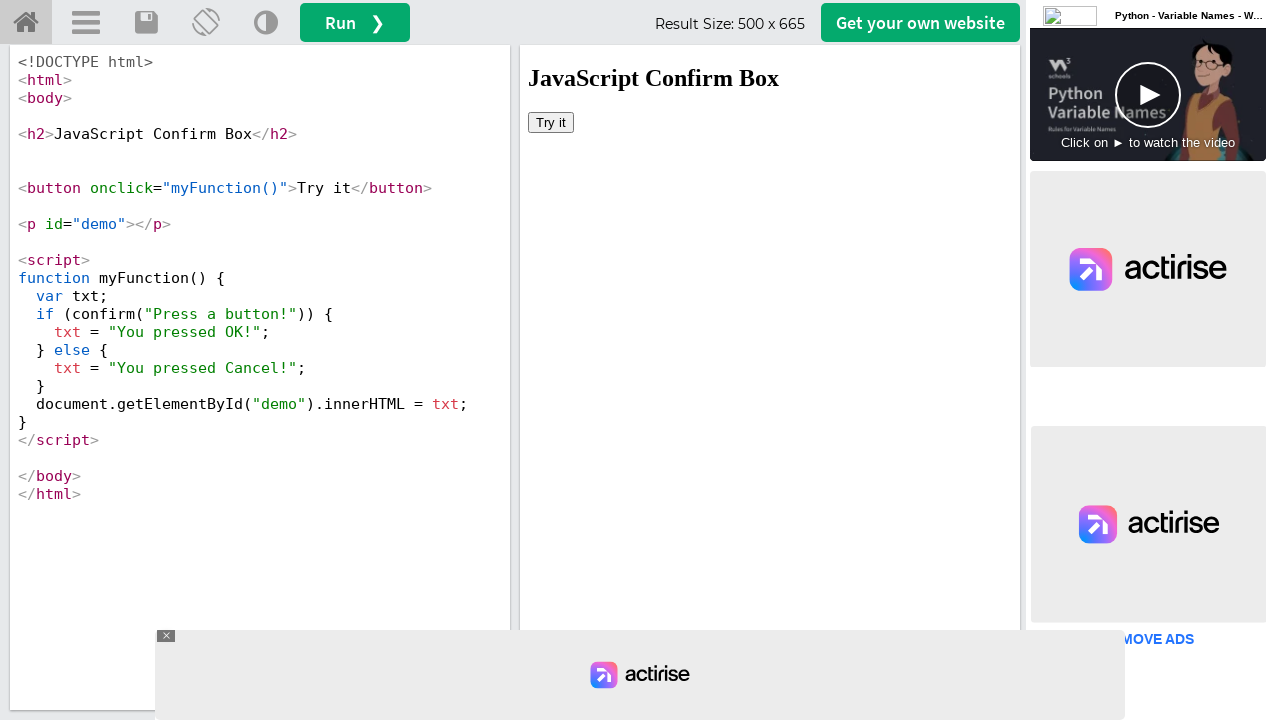

Registered dialog handler to automatically accept confirm dialogs
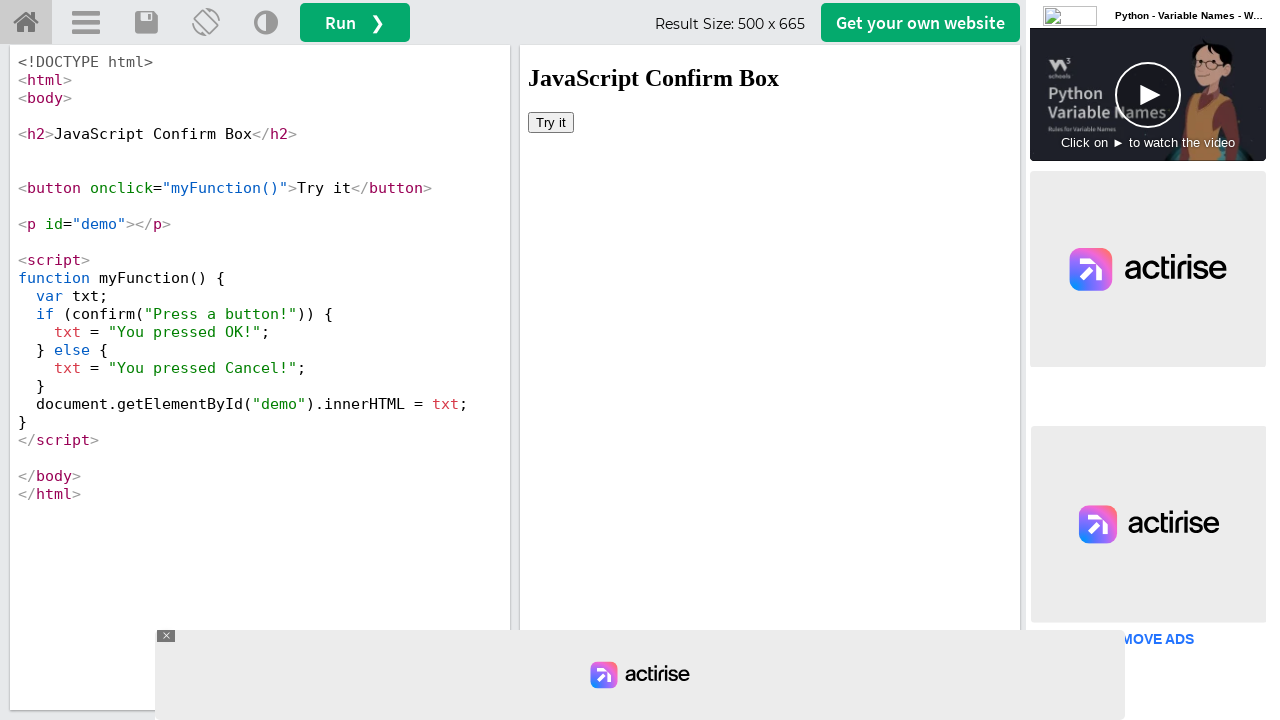

Clicked 'Try it' button to trigger confirm dialog at (551, 122) on #iframeResult >> internal:control=enter-frame >> xpath=//button[text()='Try it']
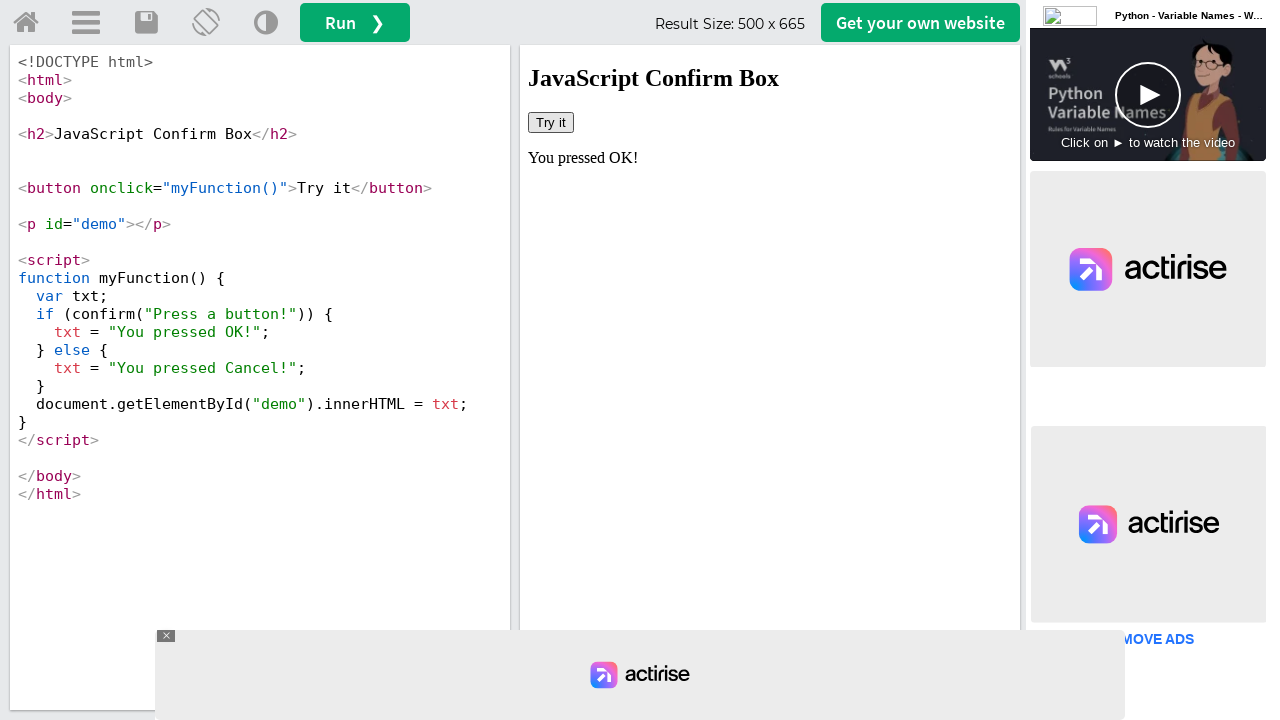

Result element with ID 'demo' appeared after dialog was accepted
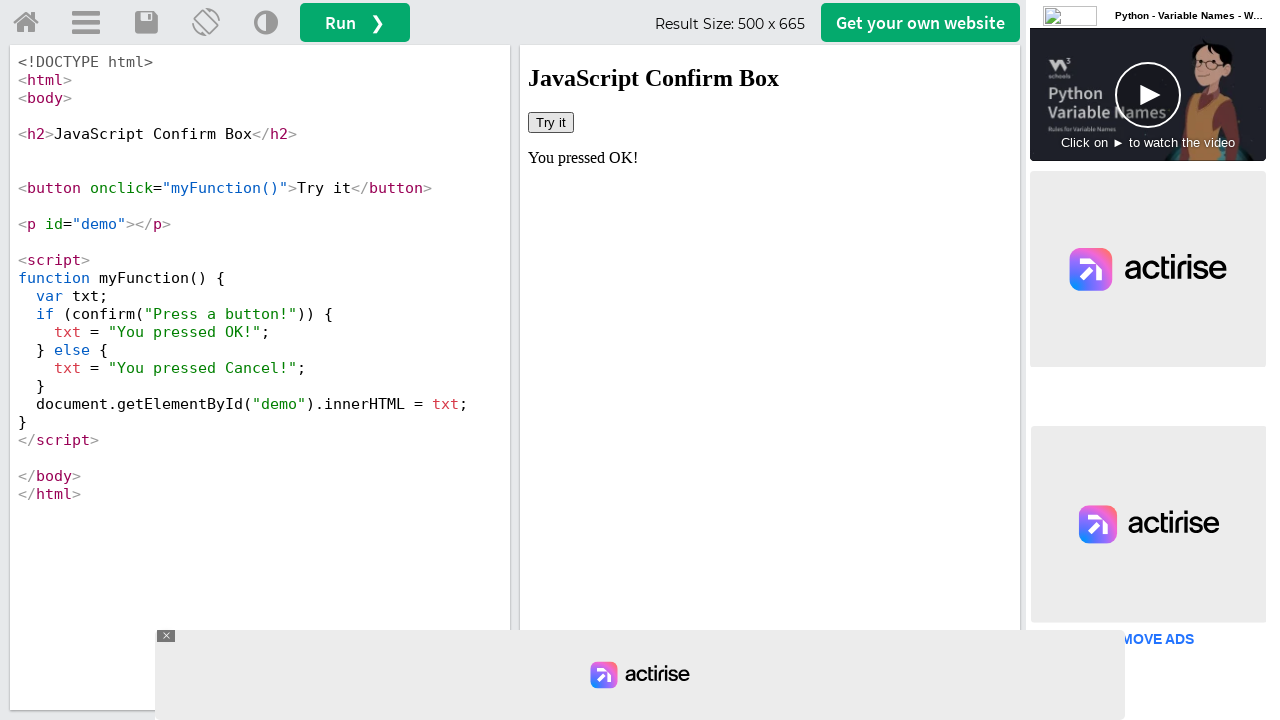

Retrieved result text from demo element: 'You pressed OK!'
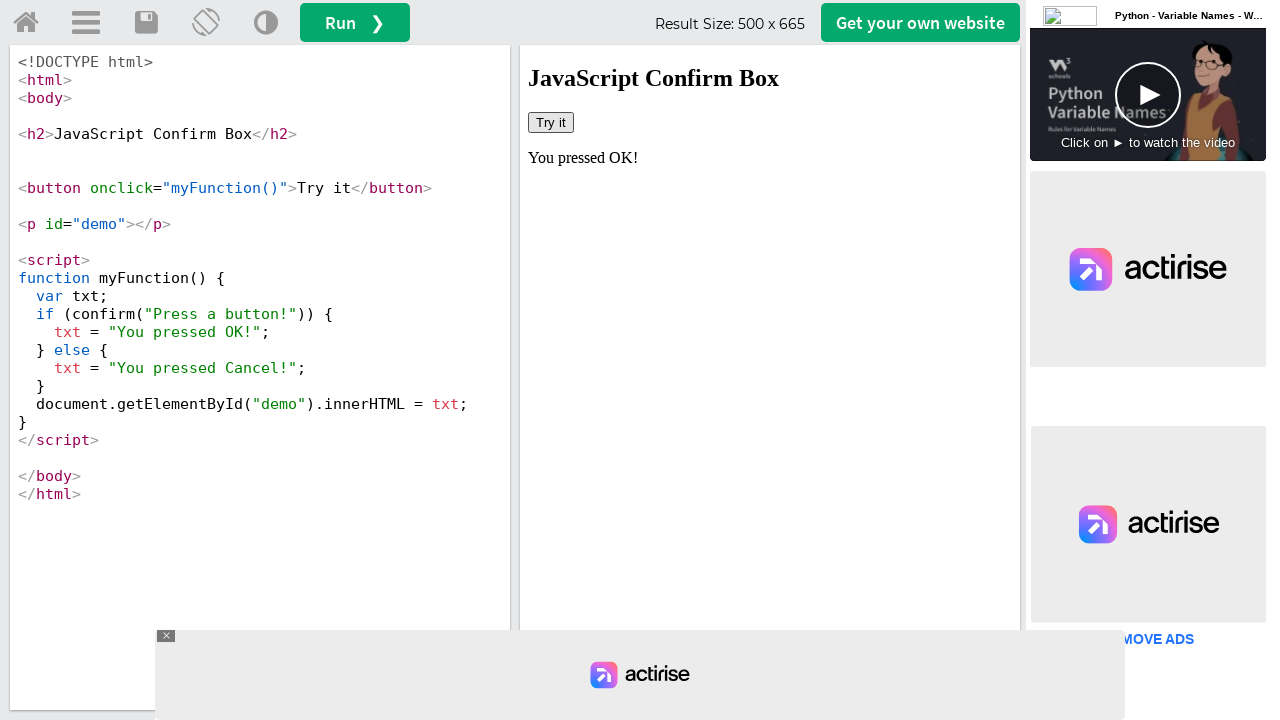

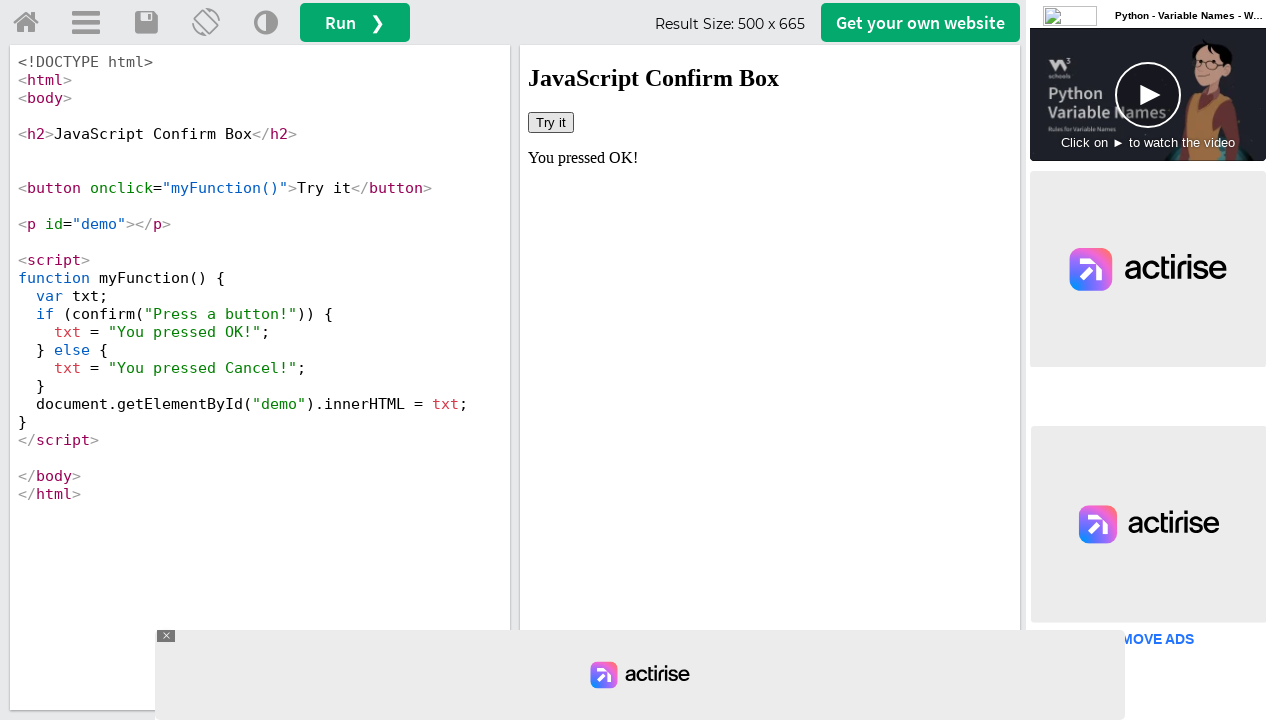